Tests a registration form by filling in required fields and submitting the form to verify successful registration

Starting URL: http://suninjuly.github.io/registration1.html

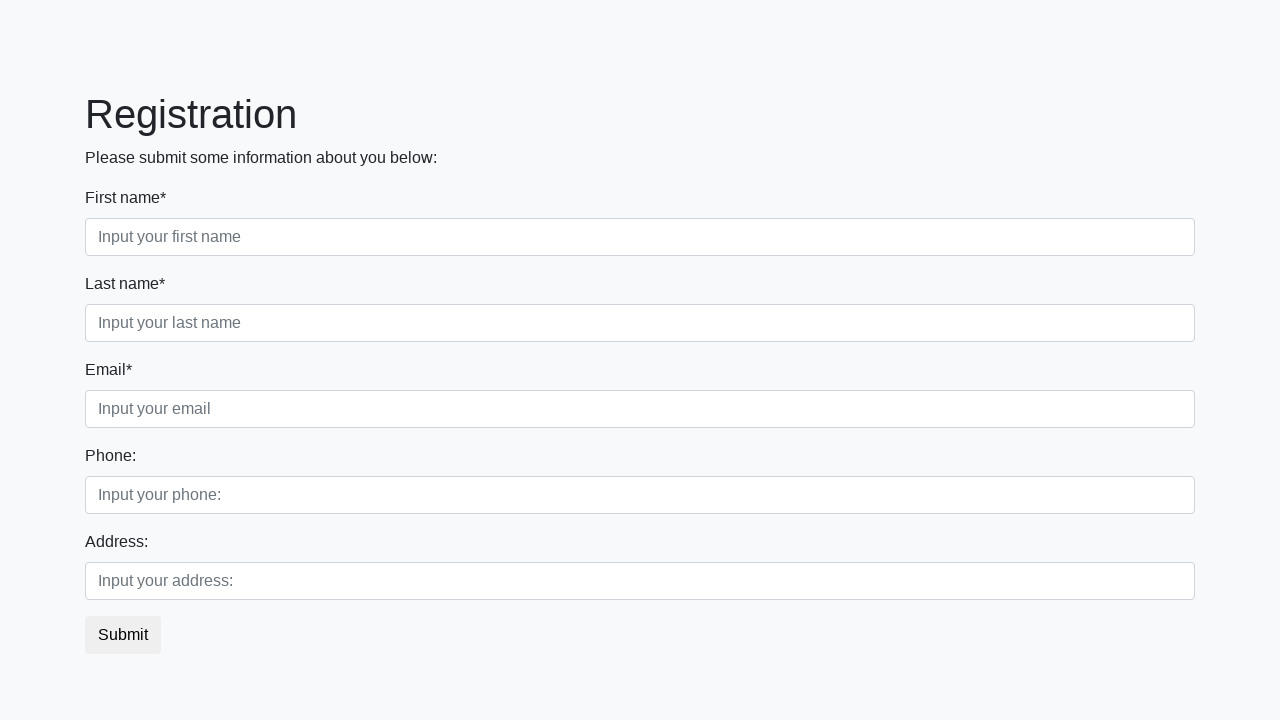

Navigated to registration form page
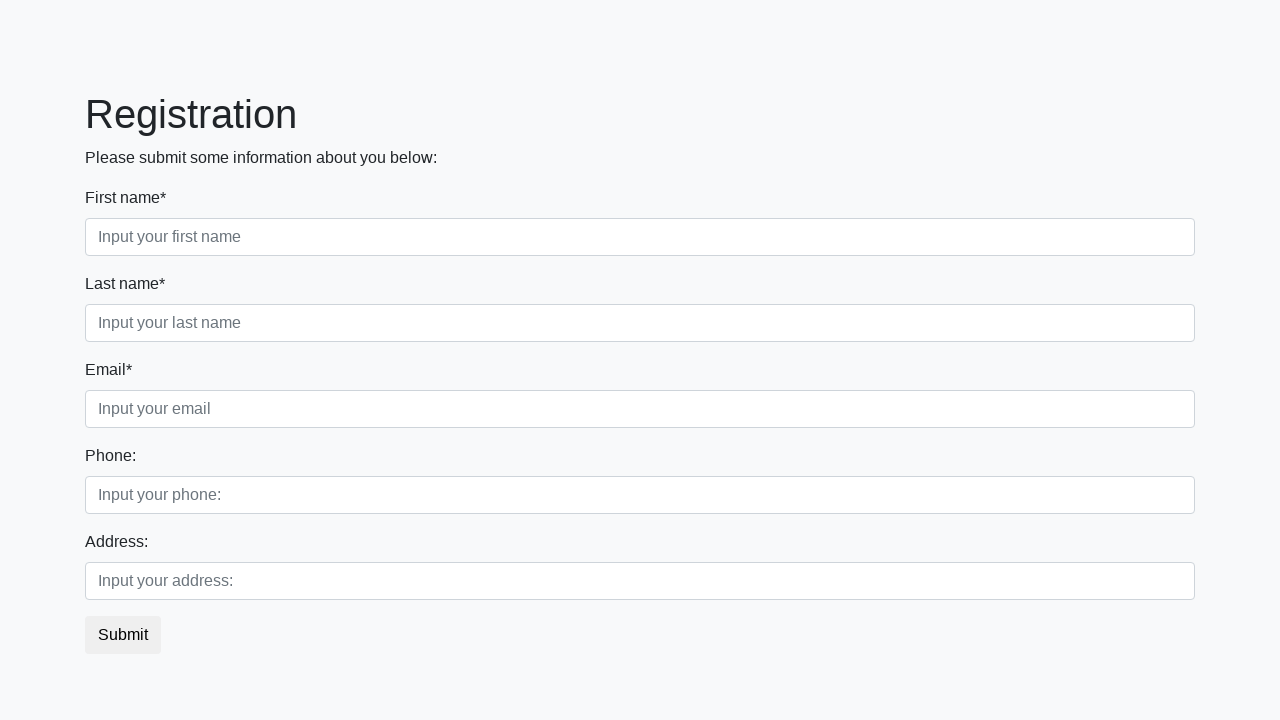

Filled first name field with 'John' on .first_block .form-control.first
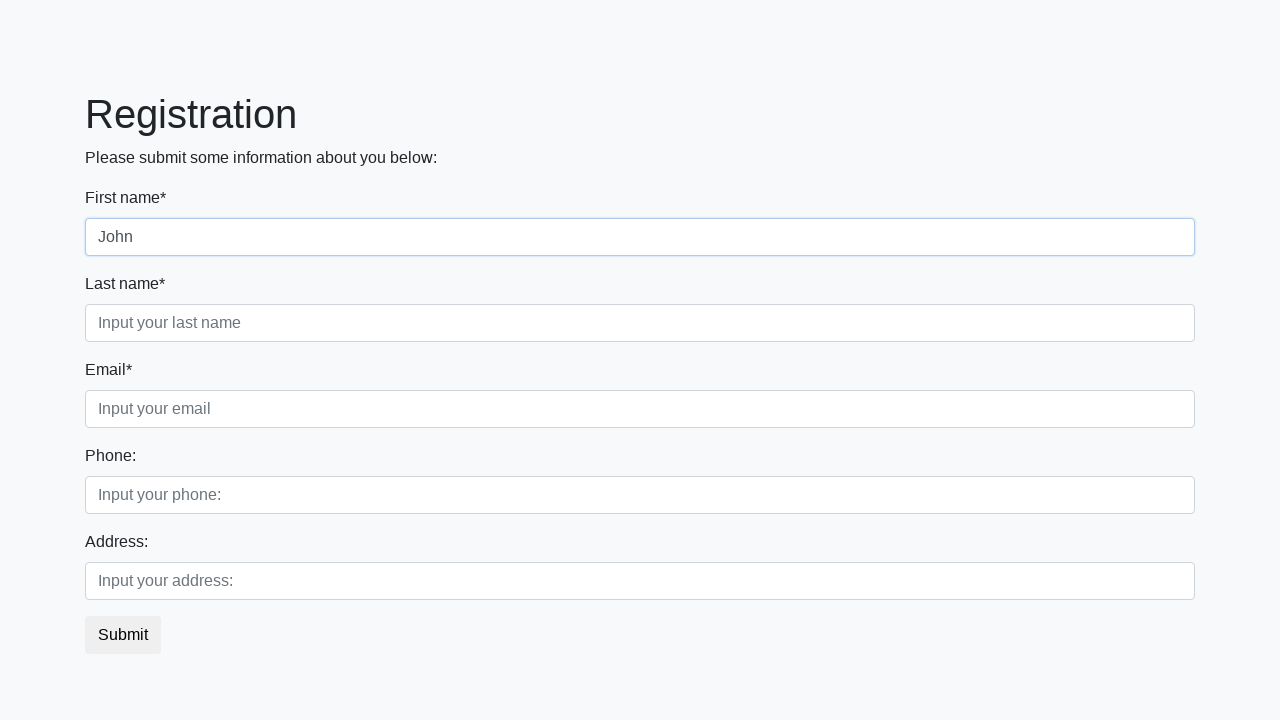

Filled last name field with 'Doe' on .first_block .form-control.second
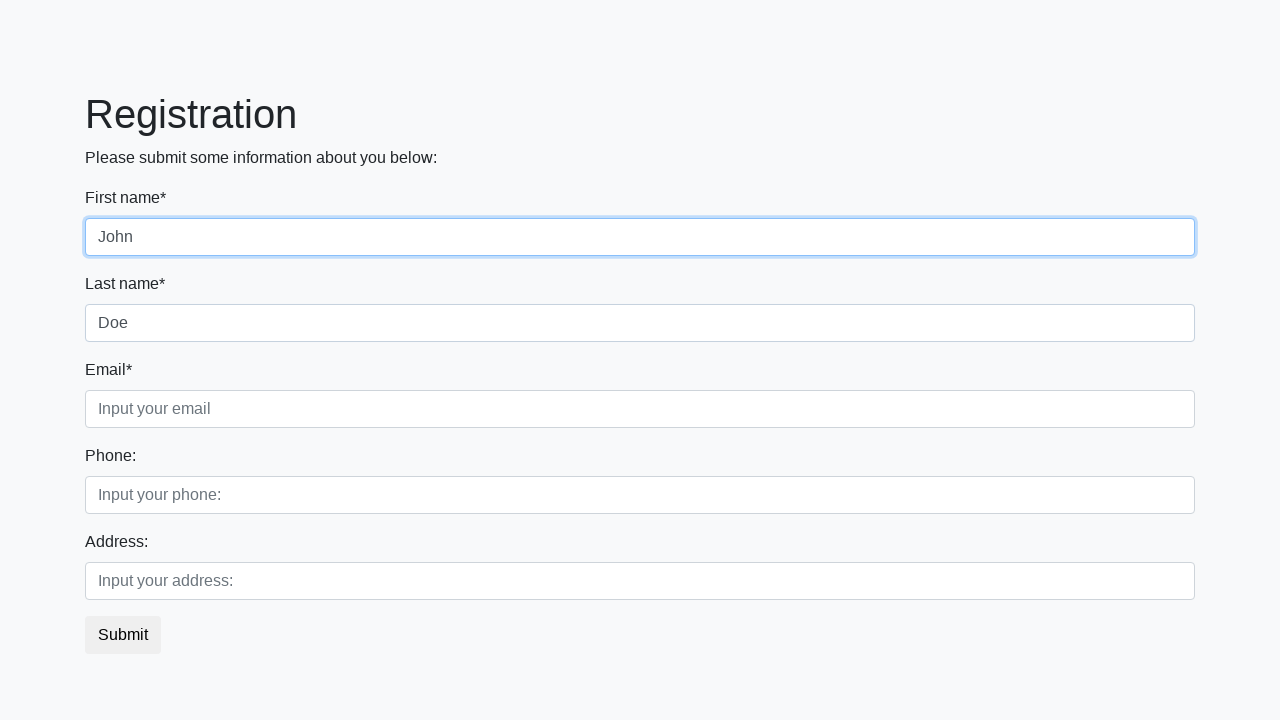

Filled email field with 'john.doe@example.com' on .first_block .form-control.third
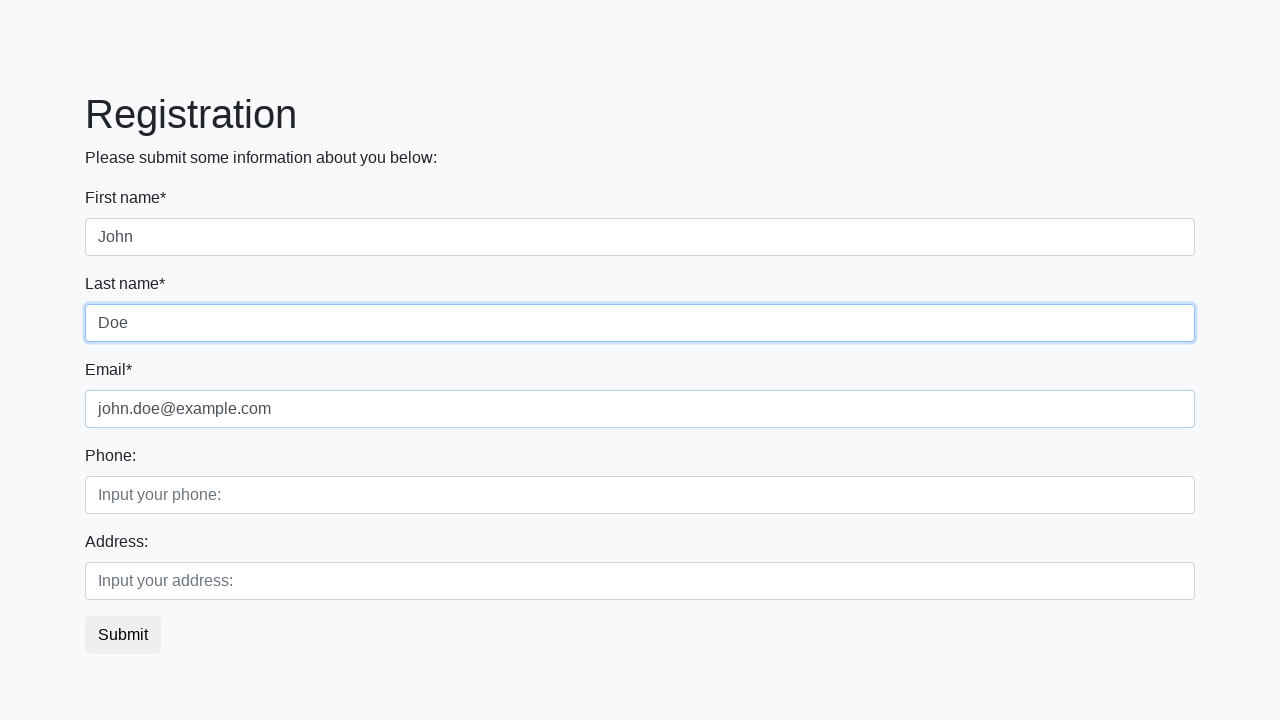

Clicked submit button to register at (123, 635) on .btn.btn-default
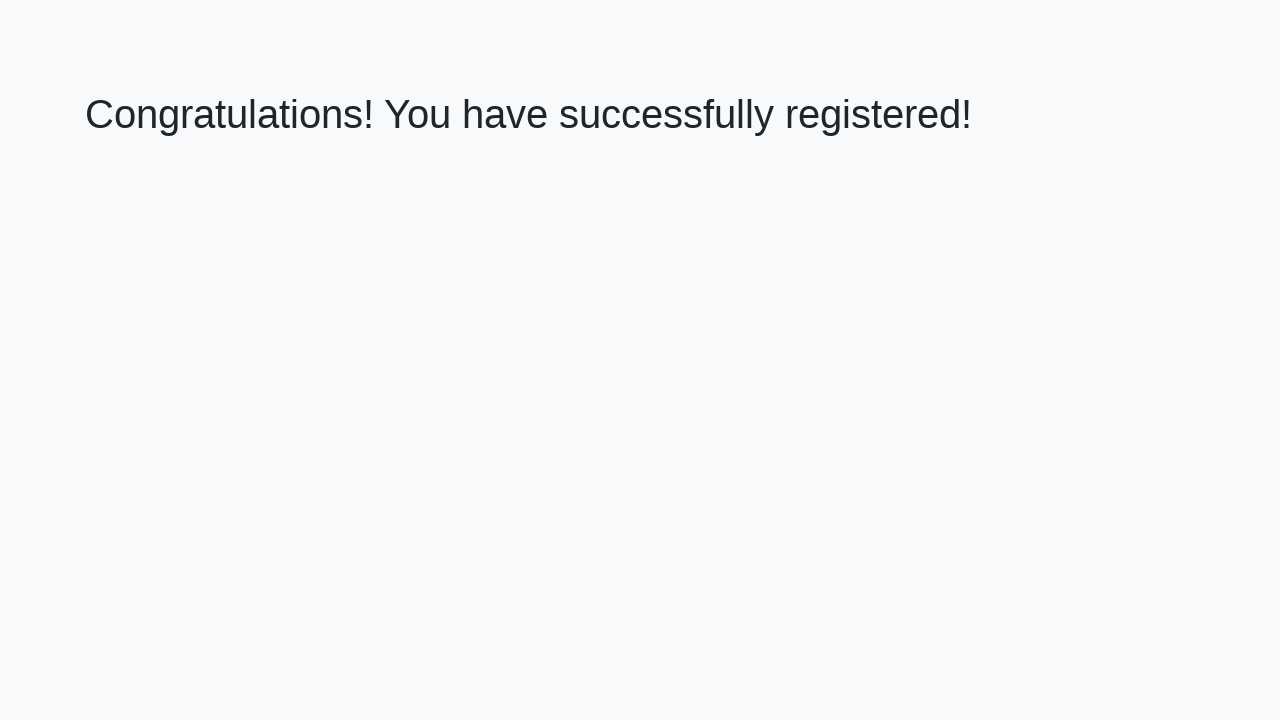

Success message header loaded
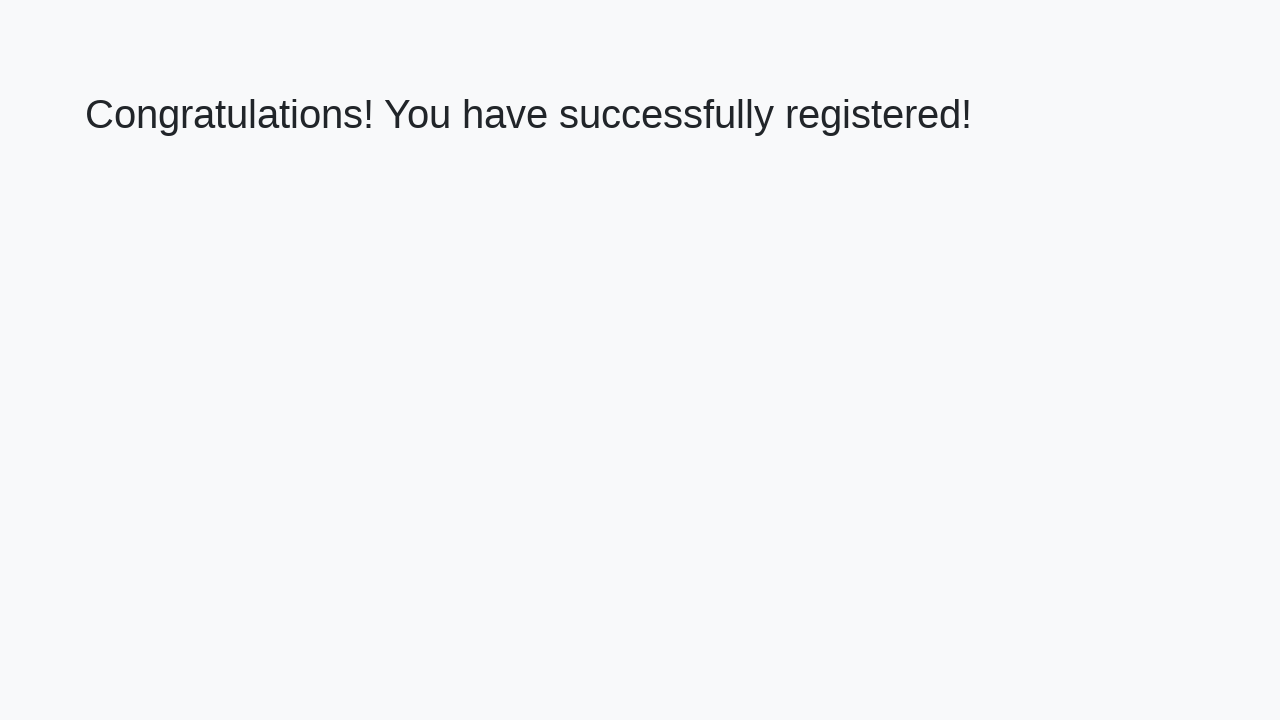

Retrieved success message text
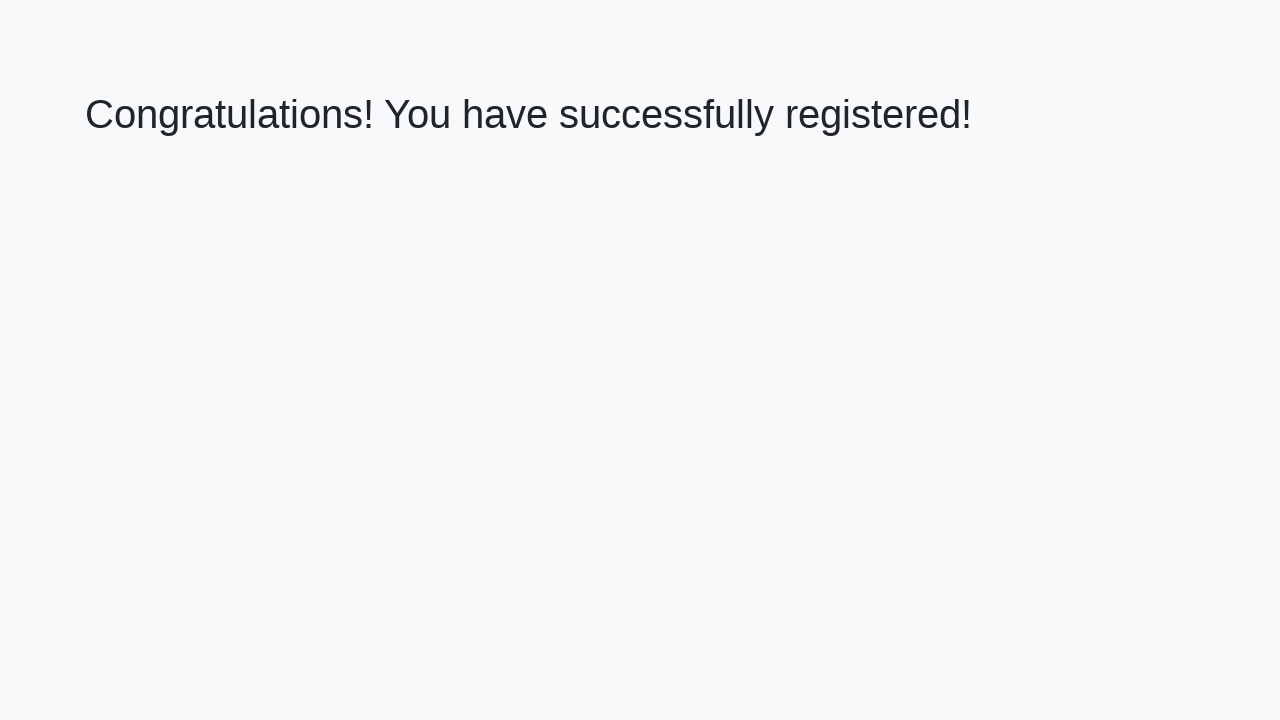

Verified successful registration message
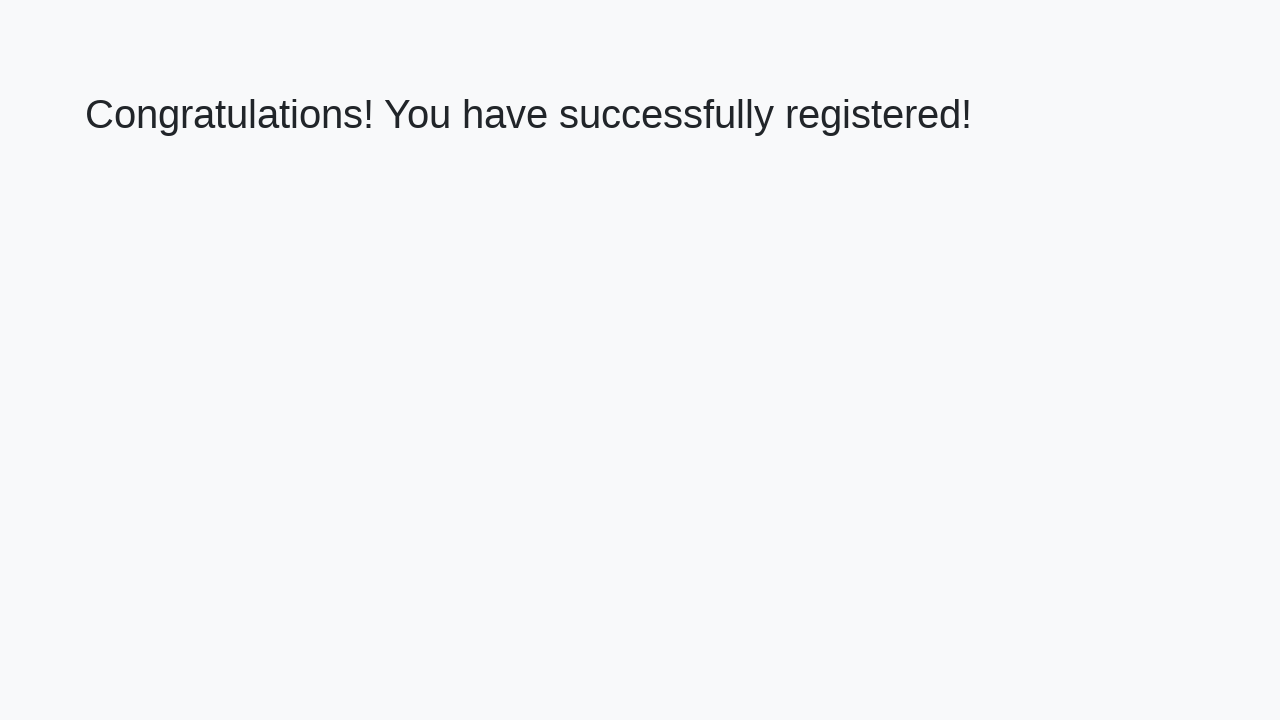

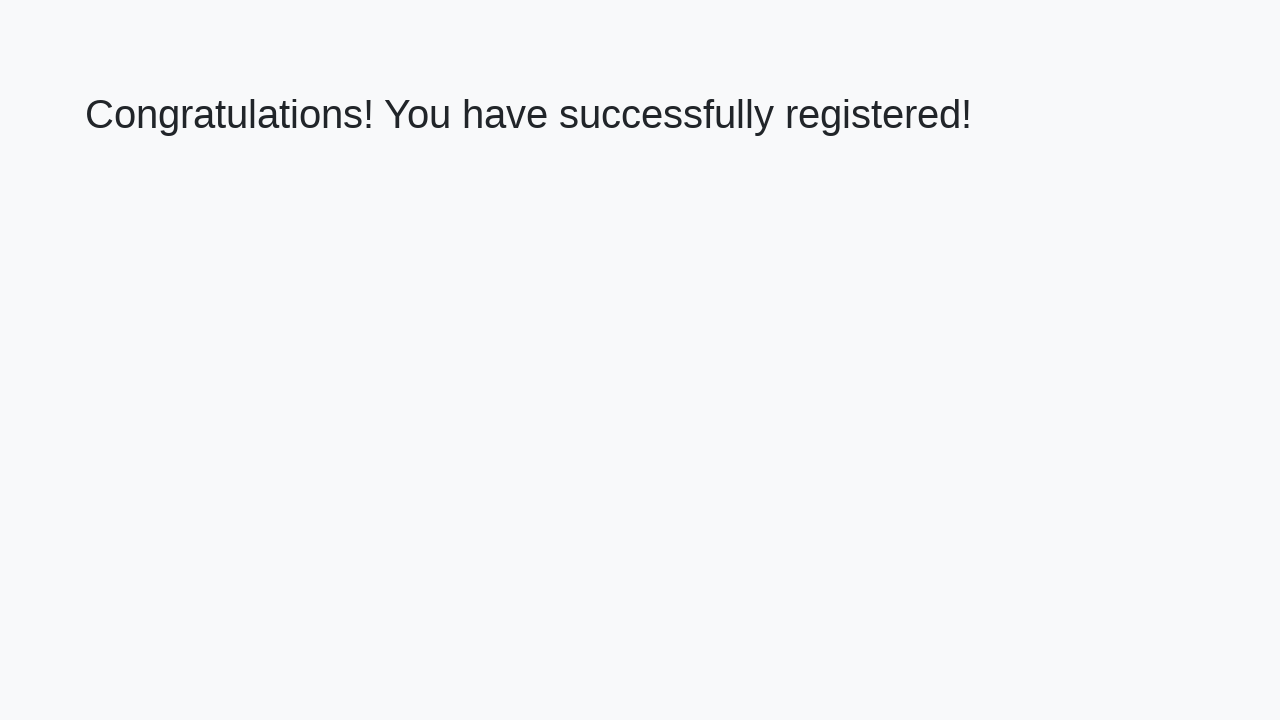